Tests parking cost calculator with Short-Term Parking option by filling entry/exit dates and times, then calculating the cost.

Starting URL: https://practice.expandtesting.com/webpark

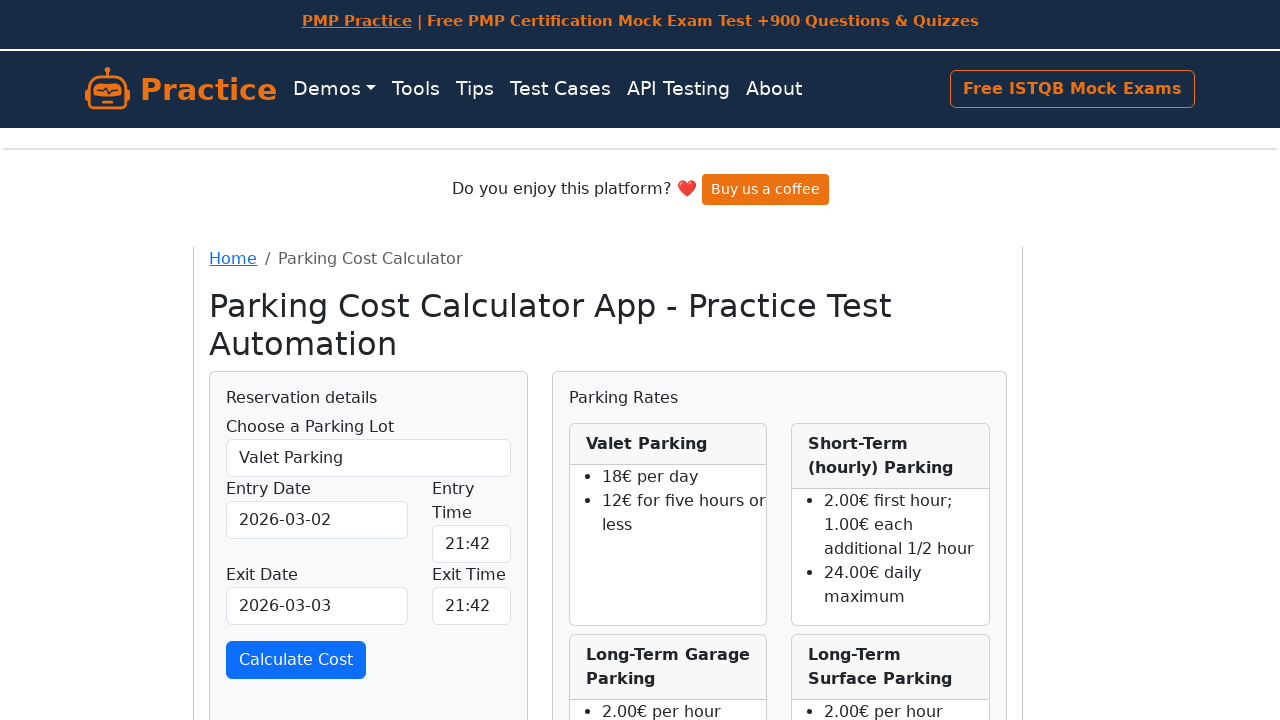

Selected 'Short-Term Parking' from parking lot dropdown on #parkingLot
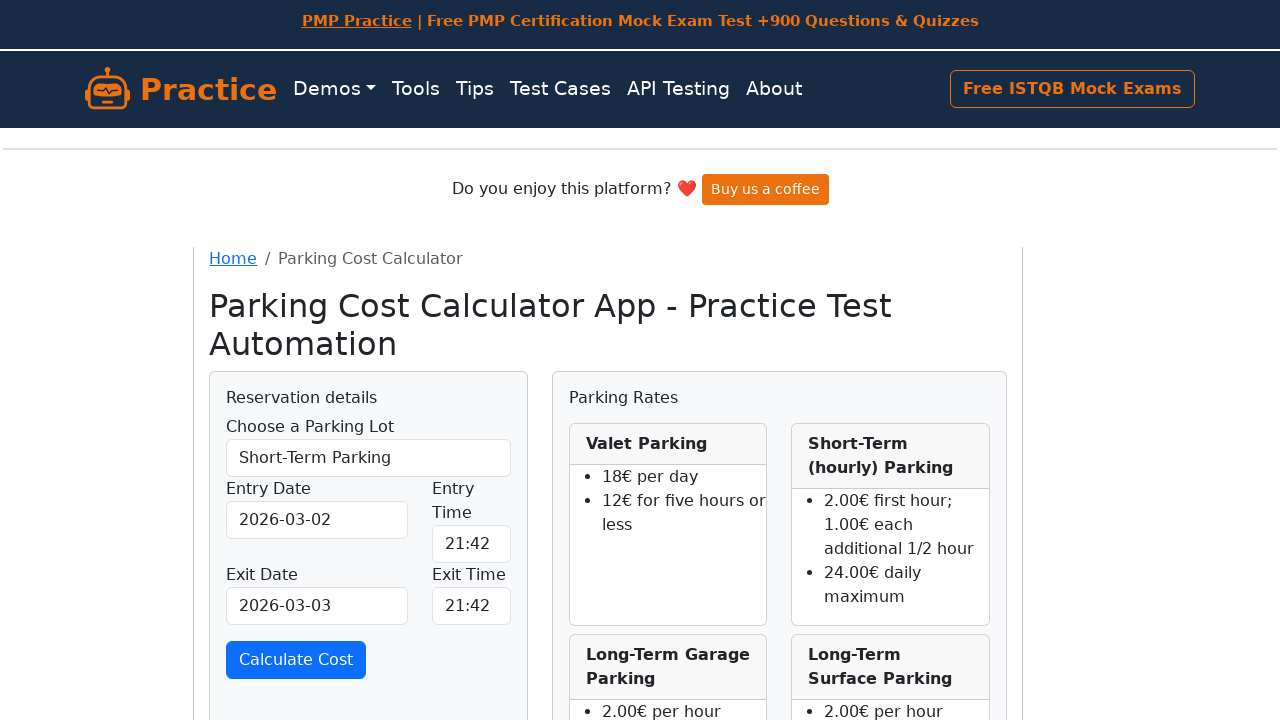

Set entry date to 2025-06-22
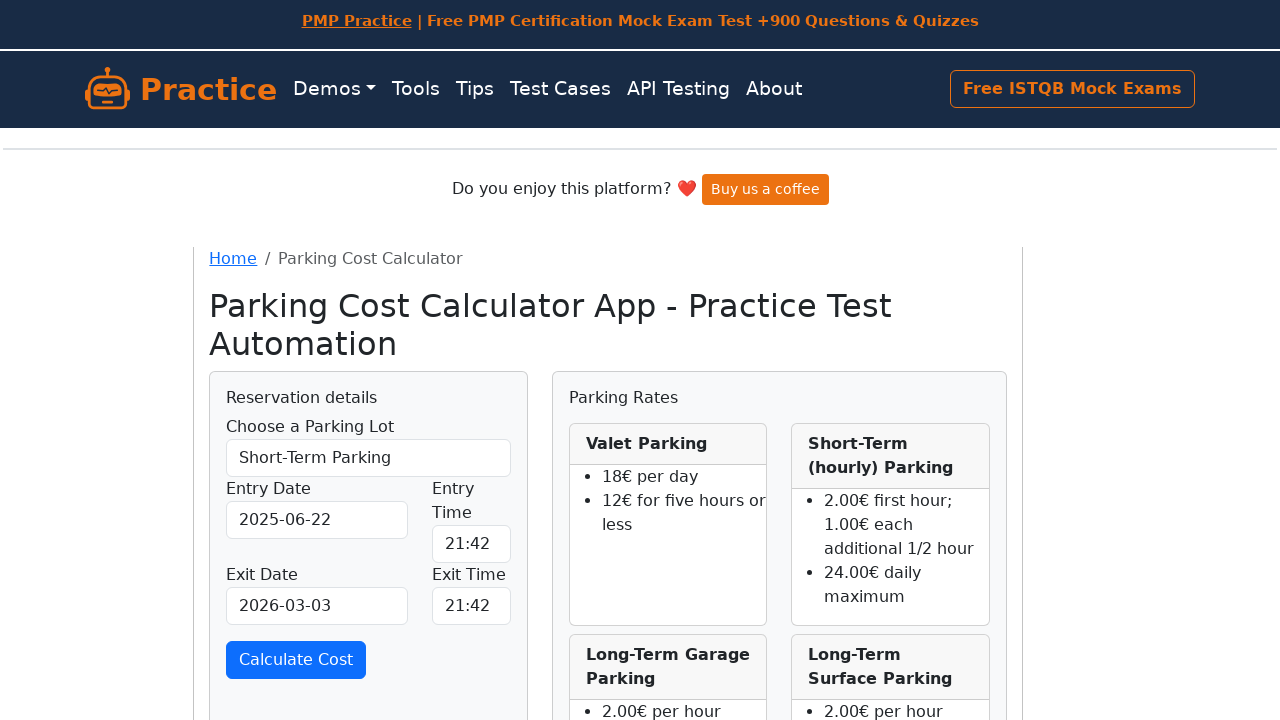

Filled entry time with 09:00AM on #entryTime
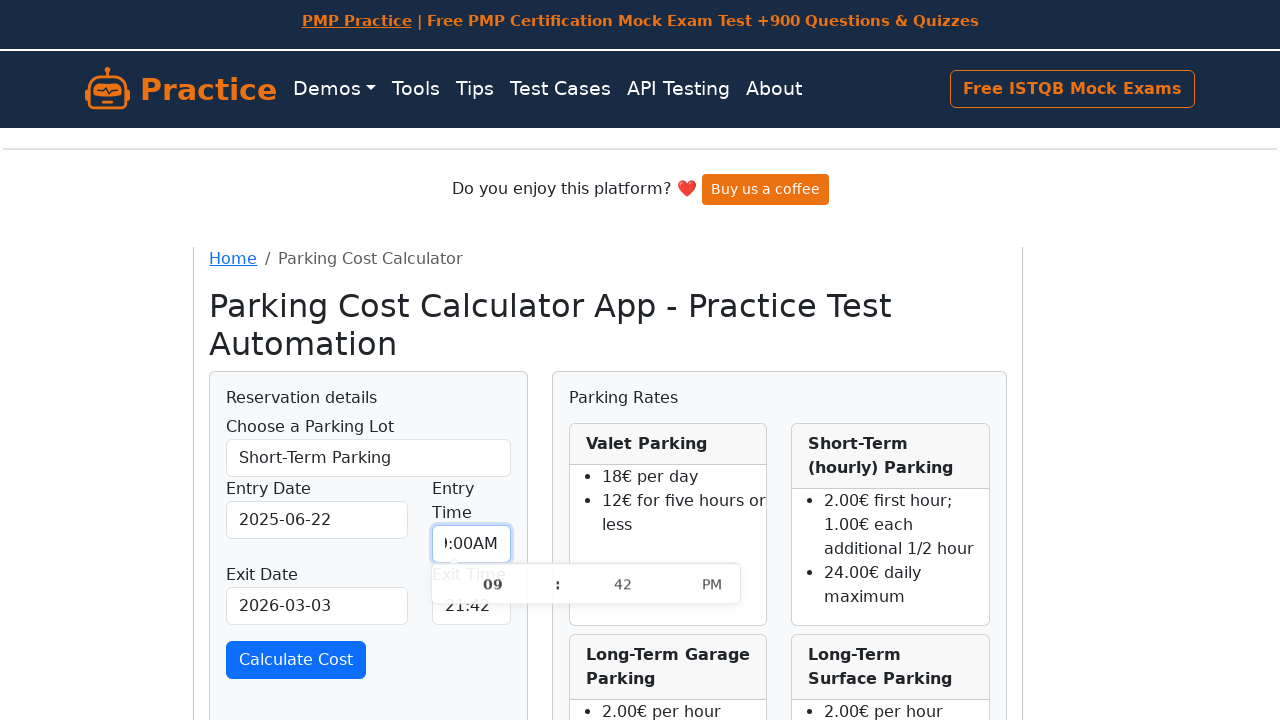

Set exit date to 2025-06-23
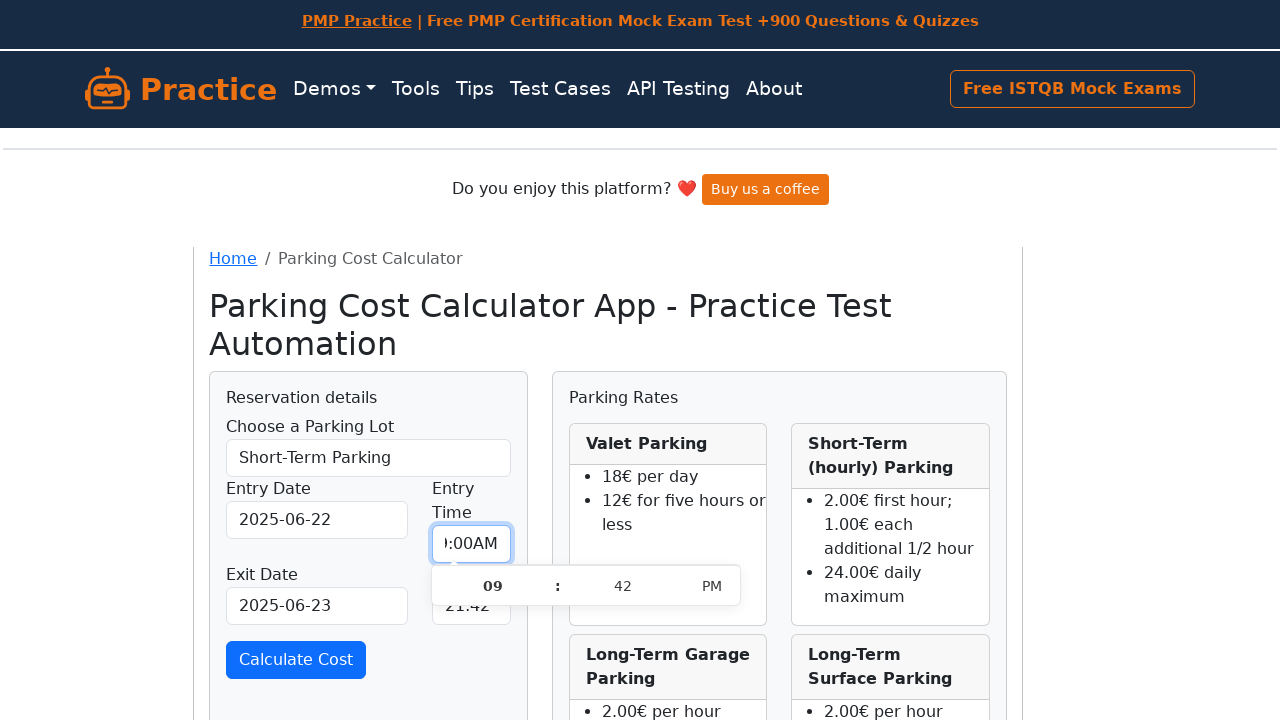

Filled exit time with 02:30AM on #exitTime
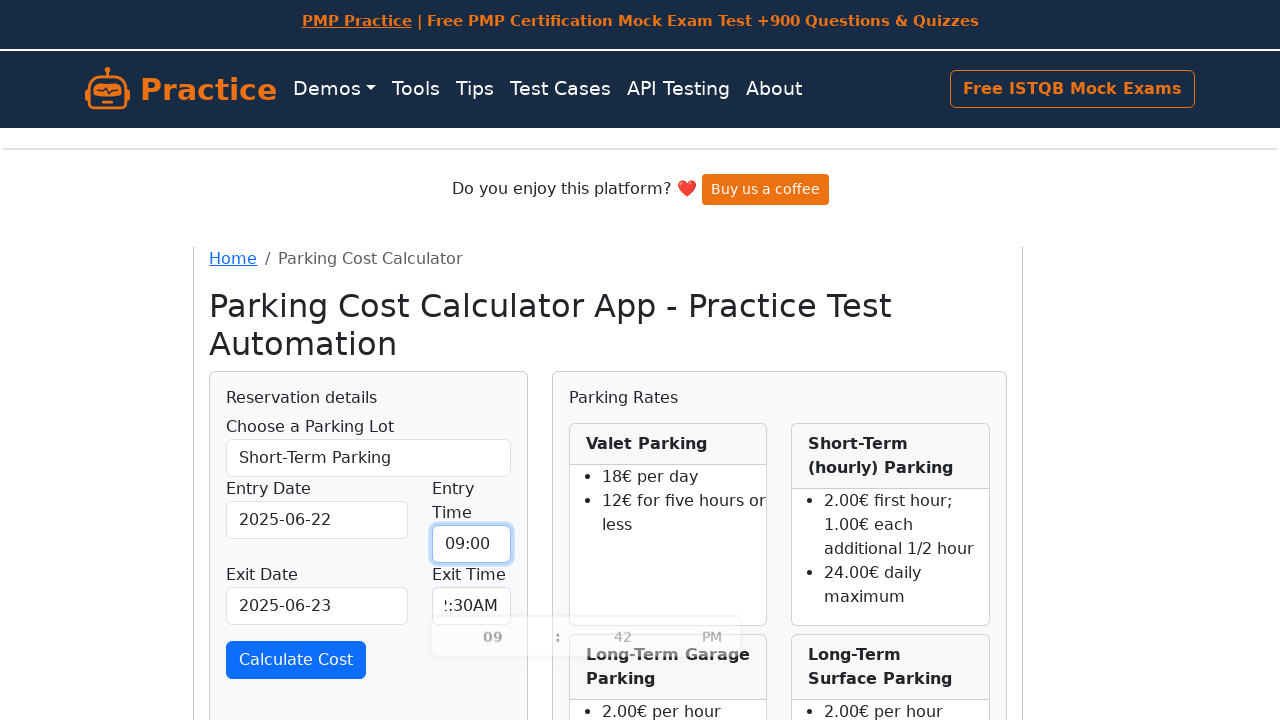

Clicked Calculate button to compute parking cost at (296, 660) on #calculateCost
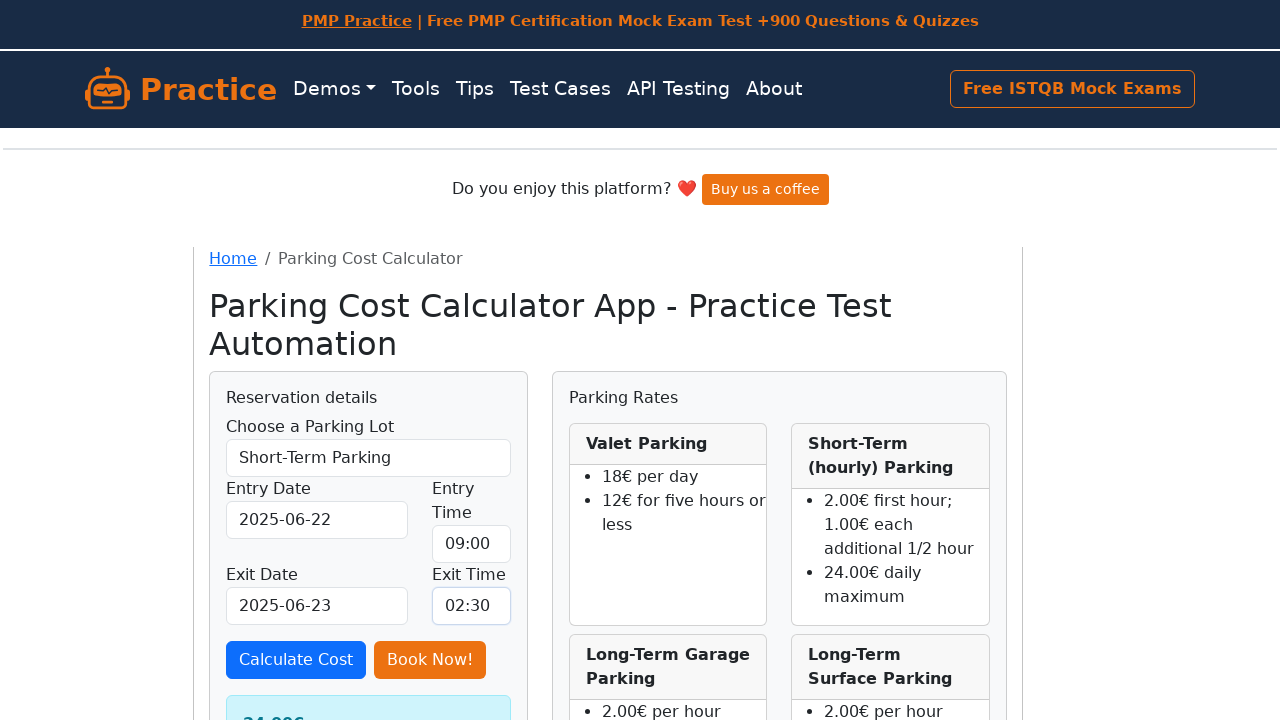

Parking cost calculation result appeared
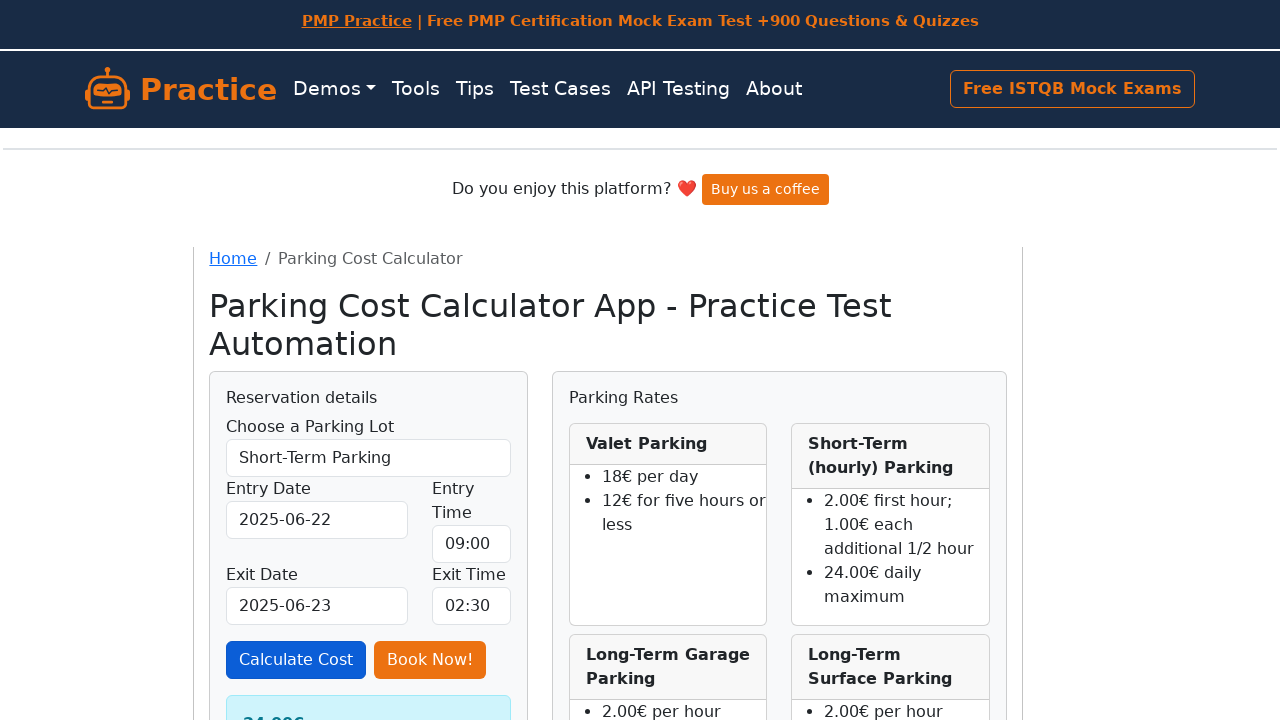

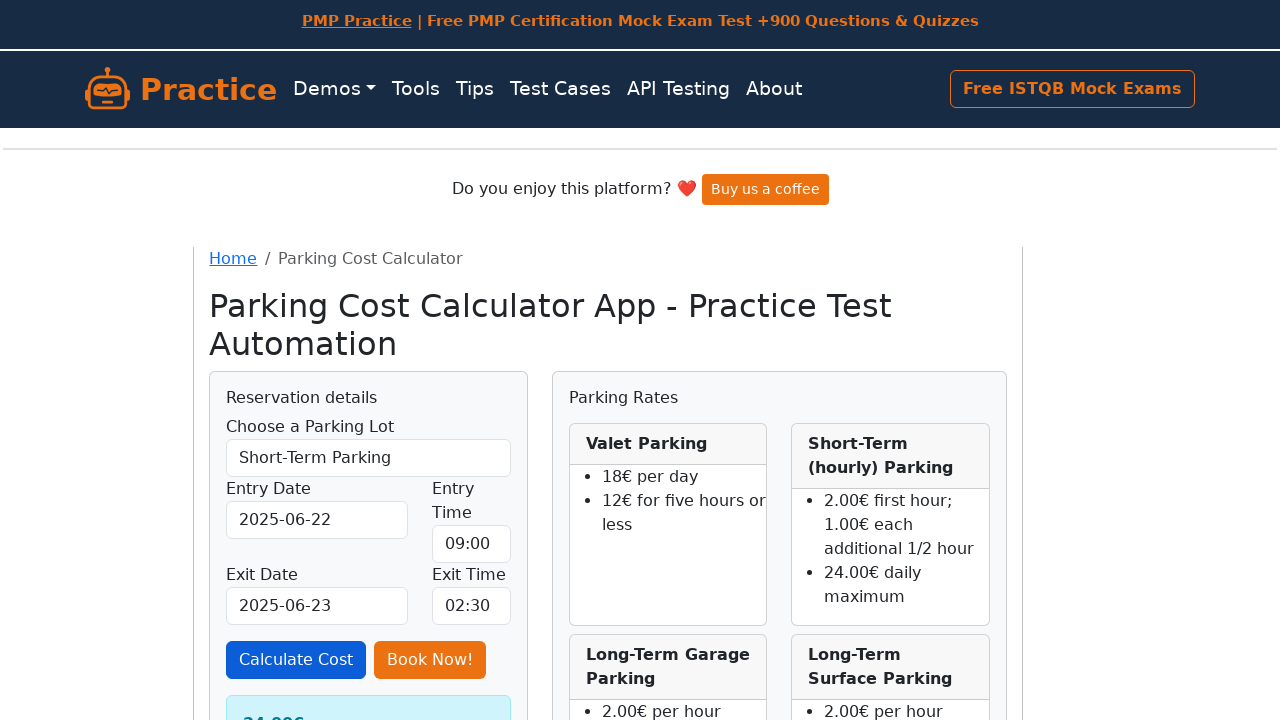